Tests add/remove element functionality by adding an element and then removing it

Starting URL: https://the-internet.herokuapp.com/add_remove_elements/

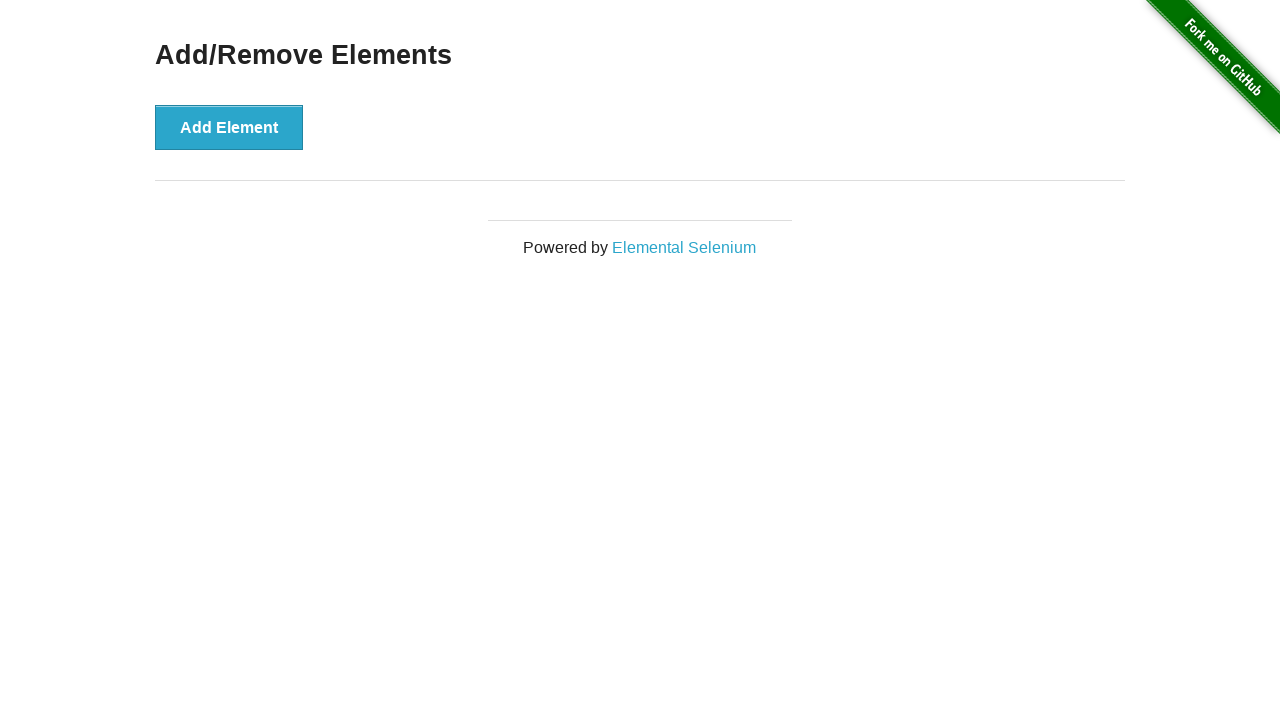

Clicked the Add Element button at (229, 127) on xpath=//div[@id='content']/div[@class='example']/button
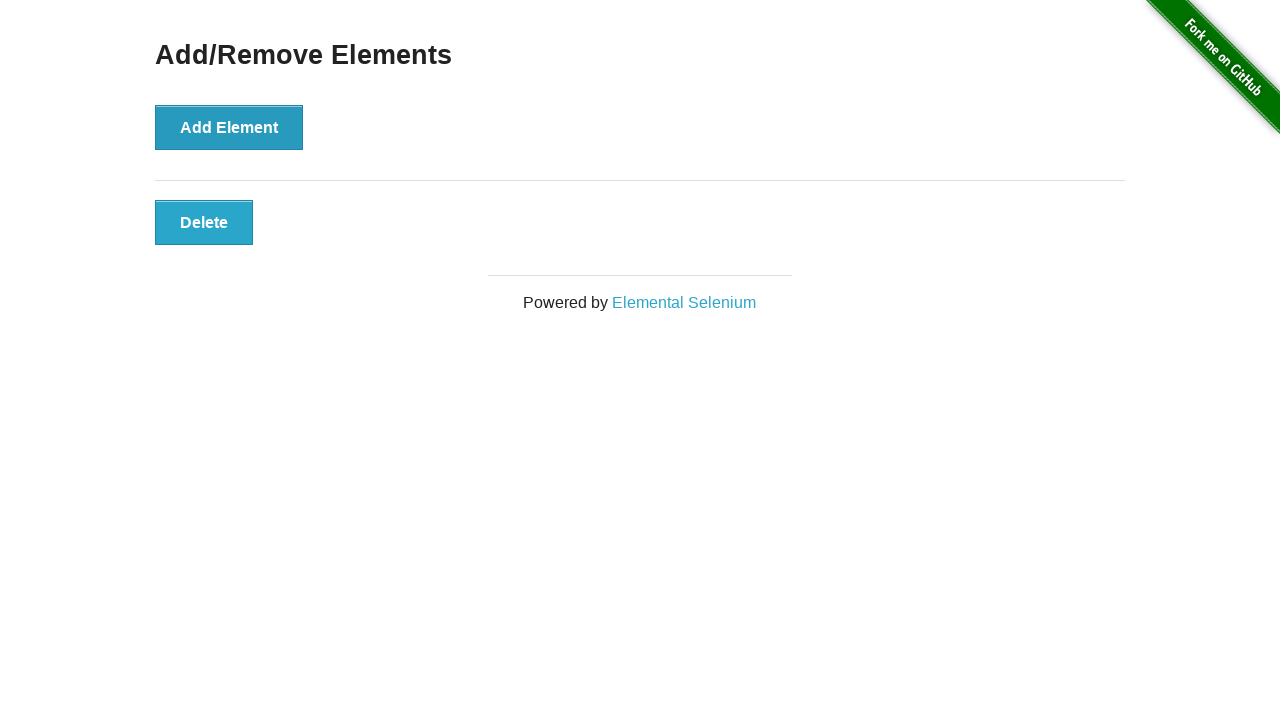

Clicked the Delete button to remove the added element at (204, 222) on xpath=//div[@id='elements']/button[@class='added-manually']
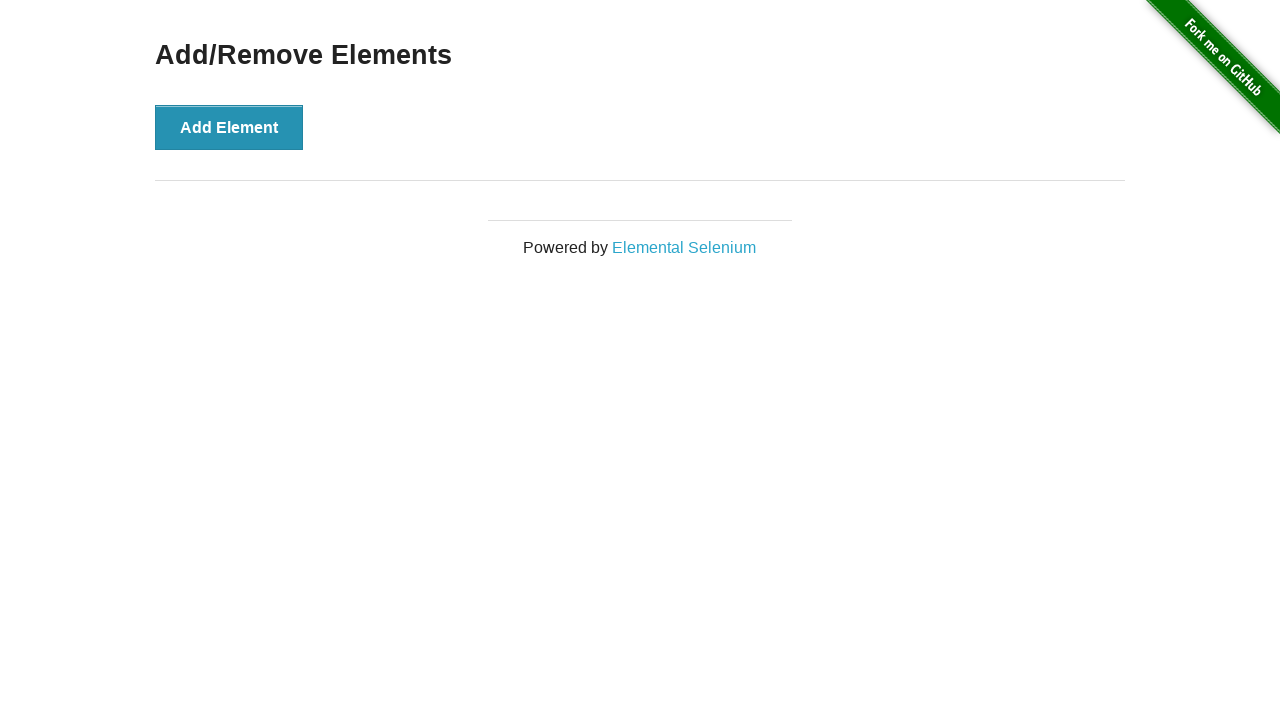

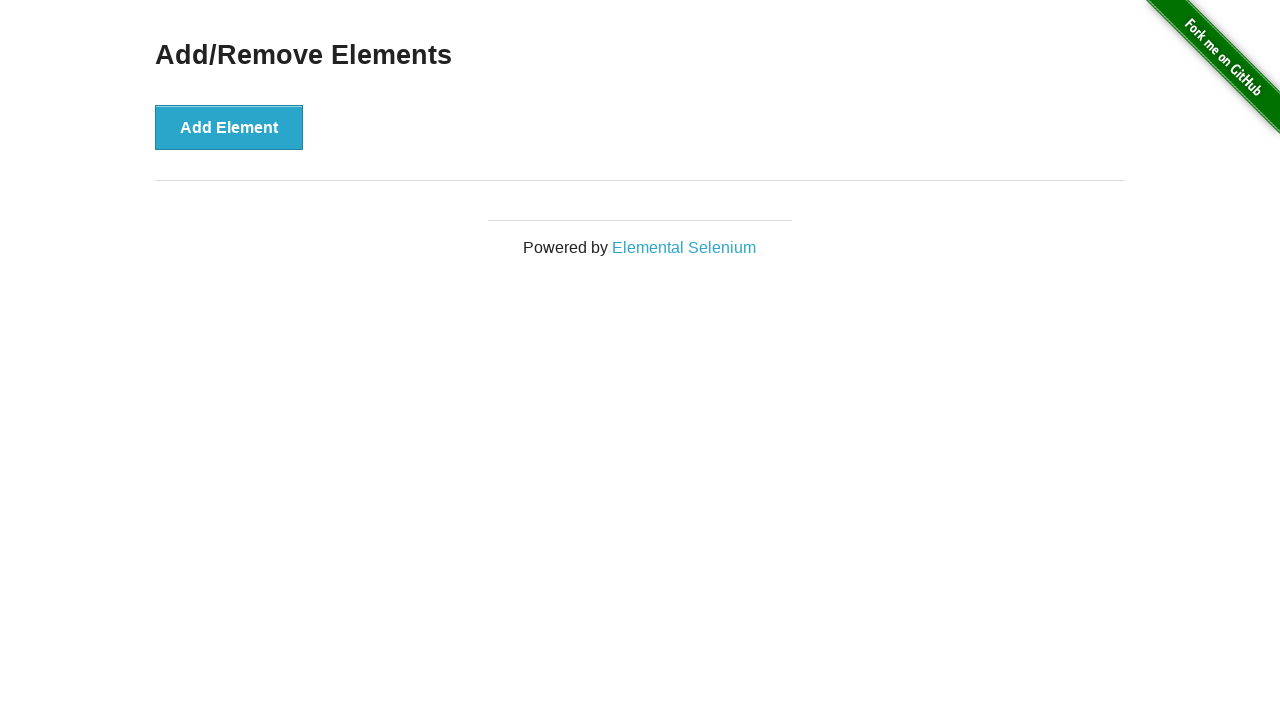